Tests drag and drop functionality using click-and-hold, move-to-element, and release actions to move a draggable element onto a droppable target

Starting URL: https://jqueryui.com/droppable/

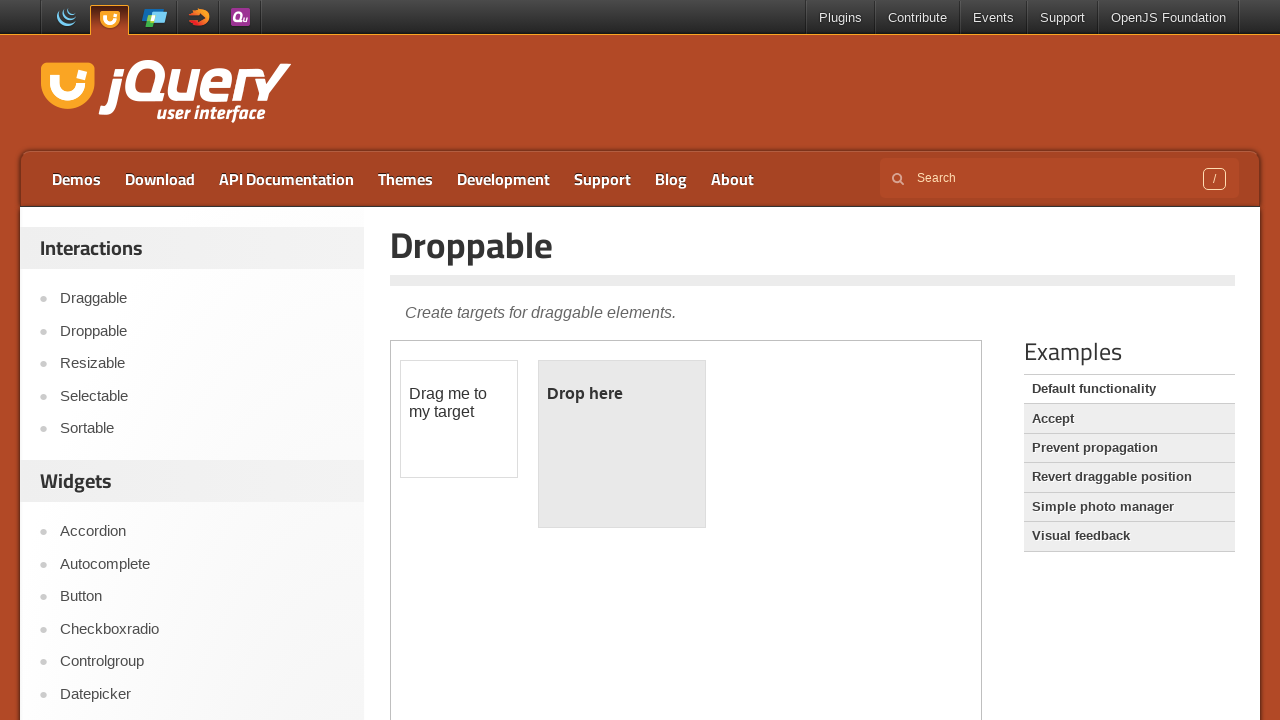

Located iframe containing drag and drop elements
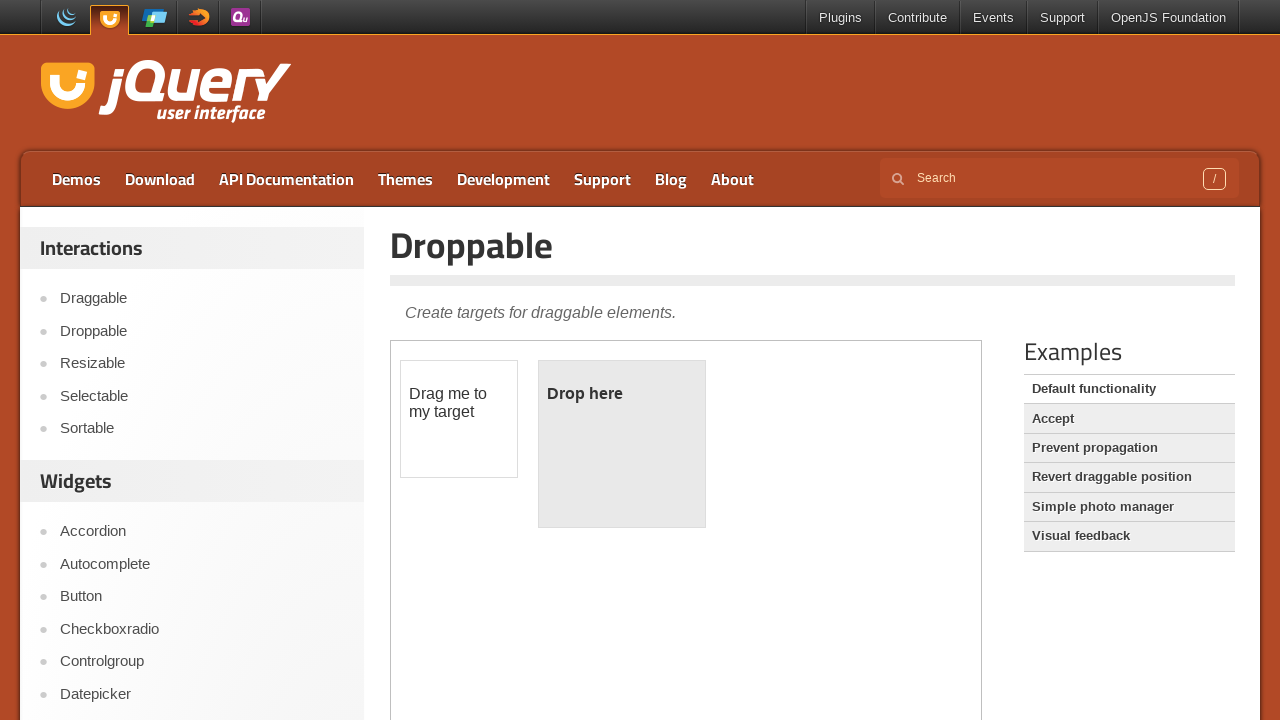

Located draggable element with id 'draggable'
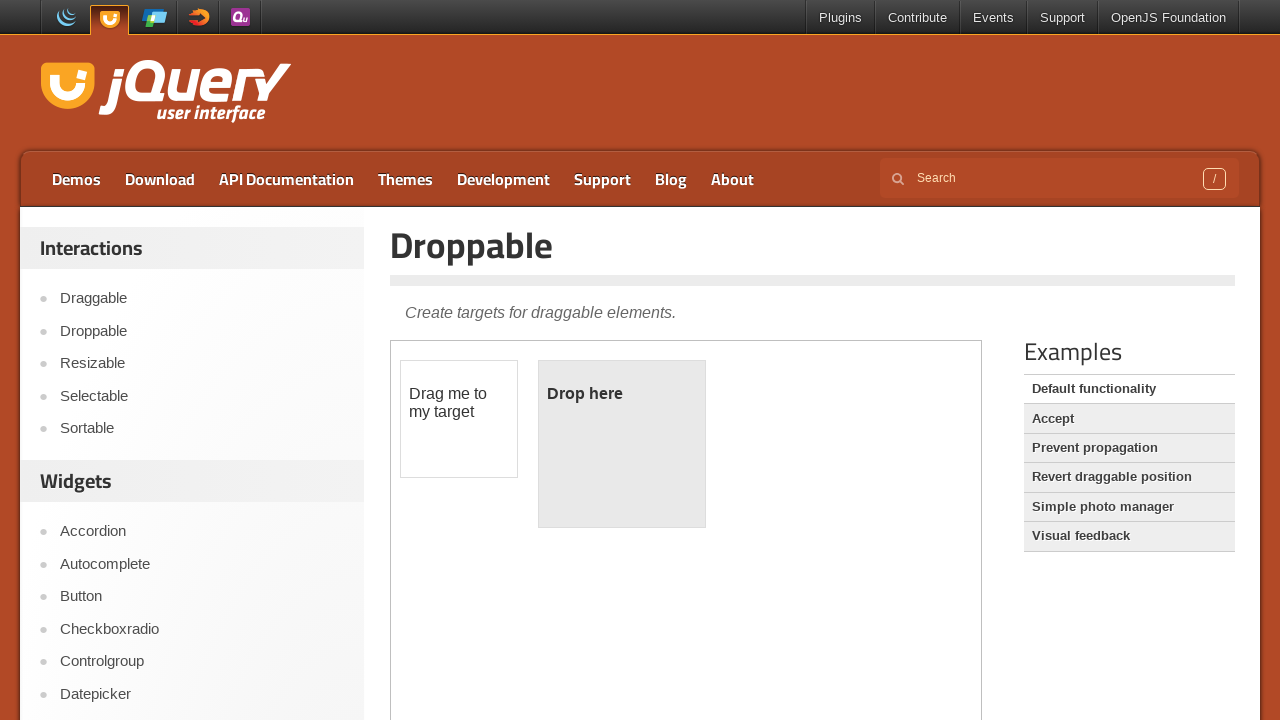

Located droppable target element with id 'droppable'
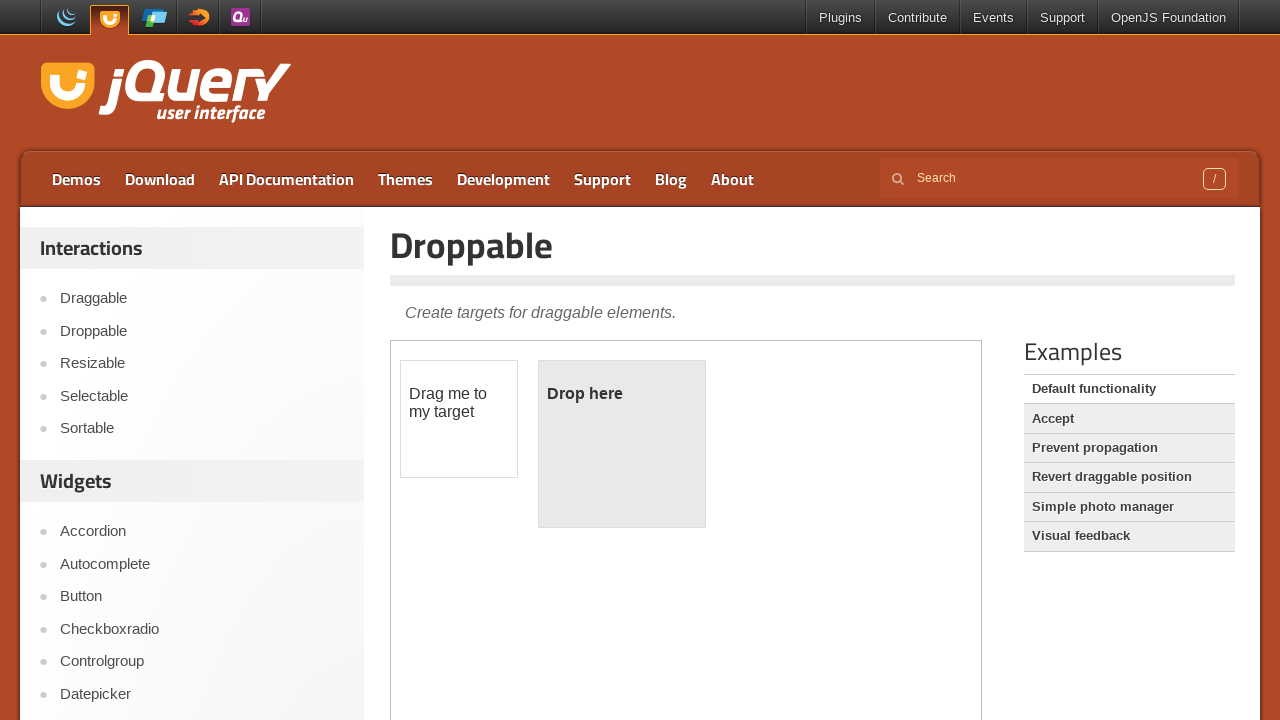

Hovered over draggable element at (459, 419) on iframe >> nth=0 >> internal:control=enter-frame >> #draggable
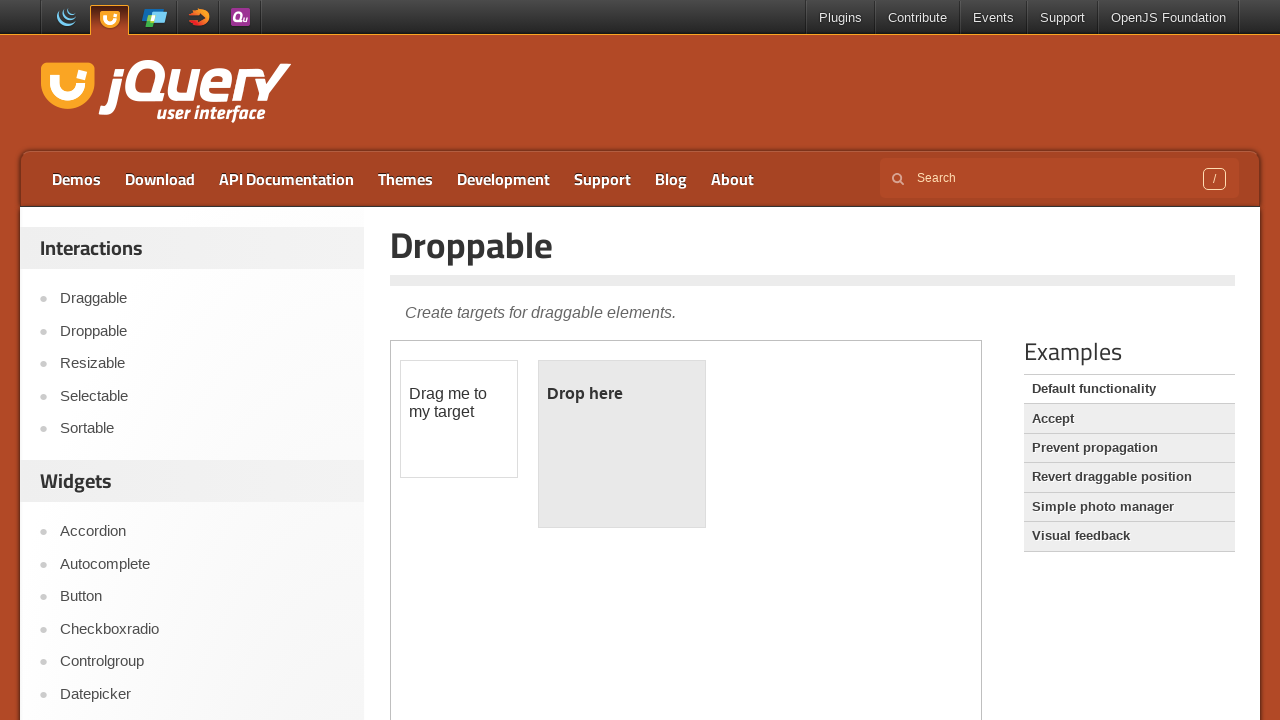

Pressed mouse button down to start drag at (459, 419)
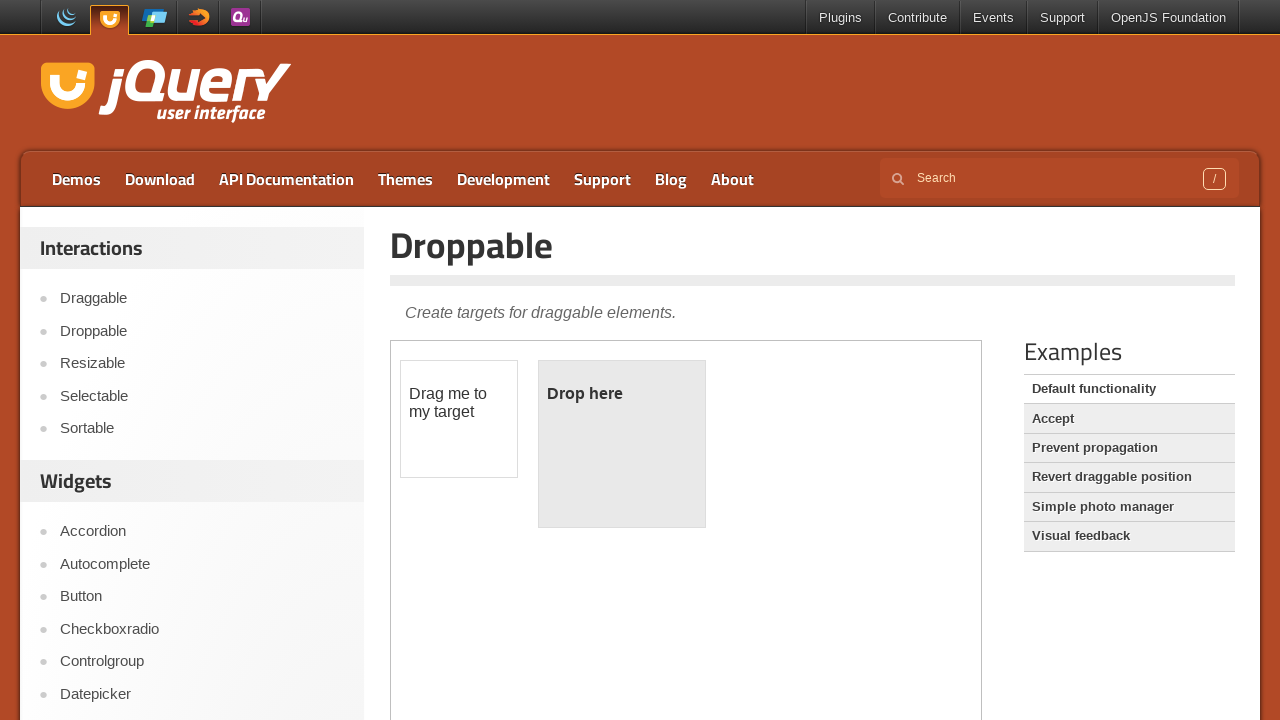

Moved mouse to droppable target element at (622, 444) on iframe >> nth=0 >> internal:control=enter-frame >> #droppable
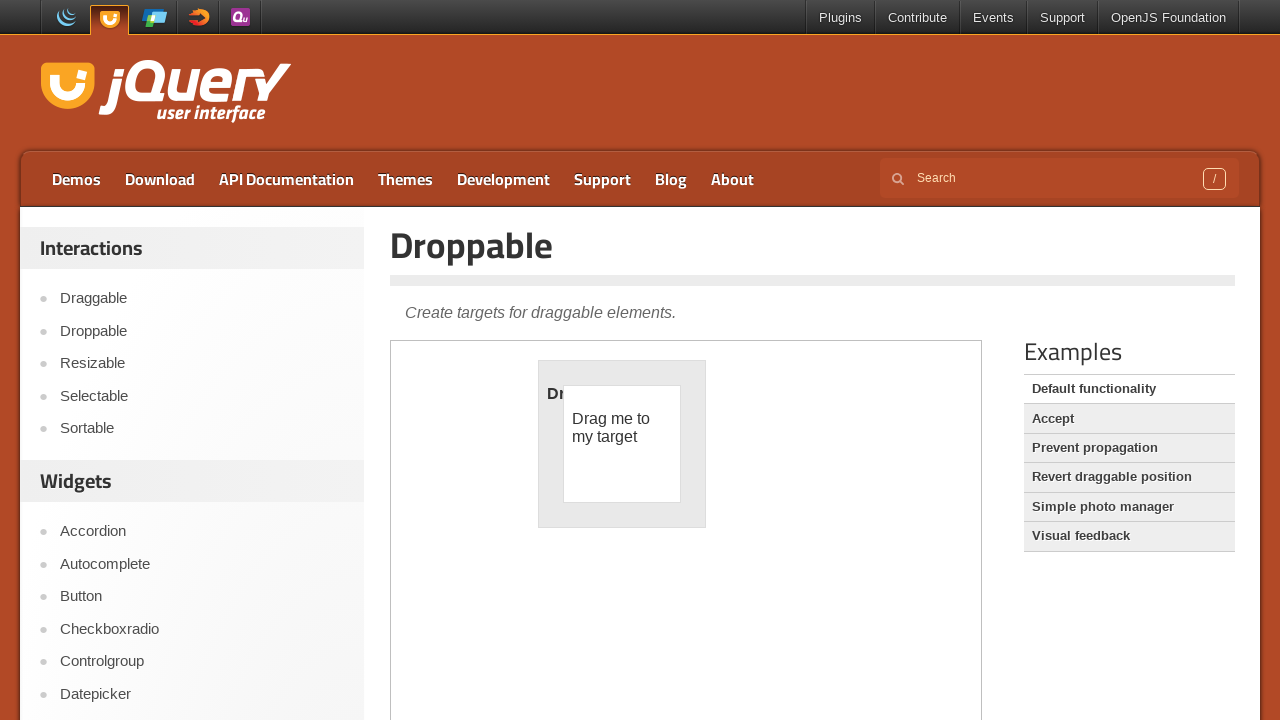

Released mouse button to complete drag and drop action at (622, 444)
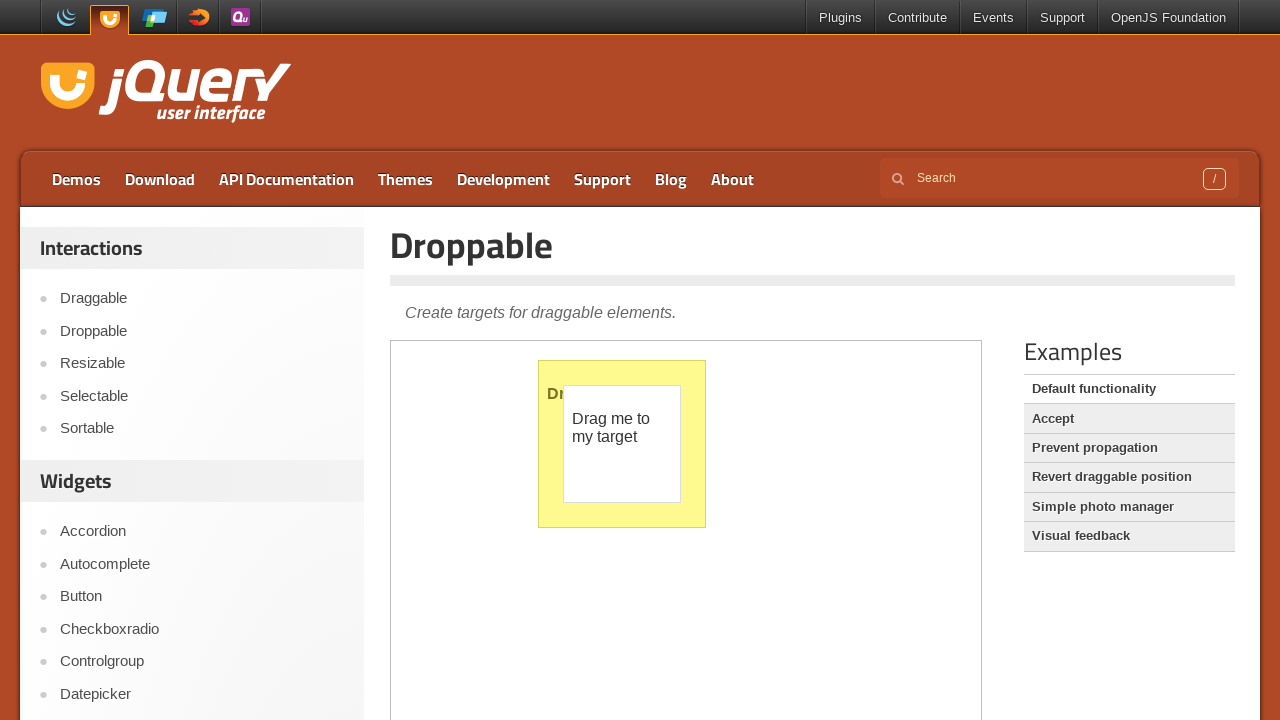

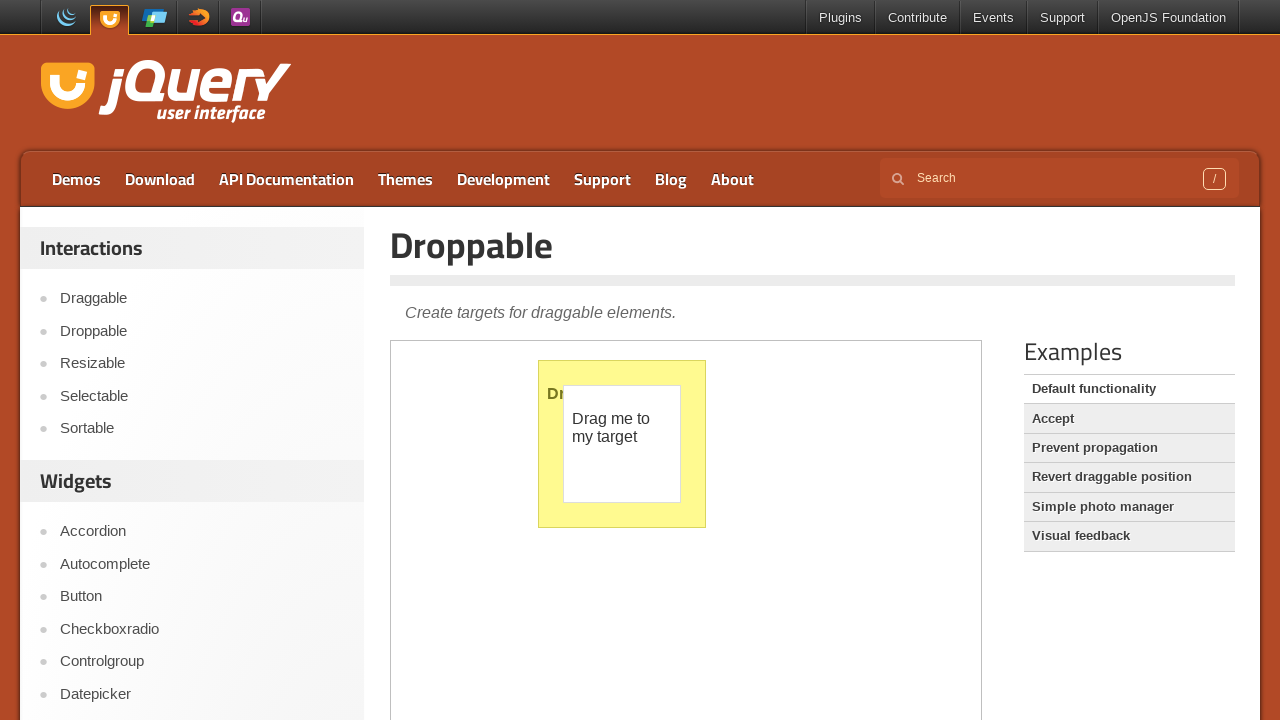